Verifies that the search input box and search button exist on DuckDuckGo's main page

Starting URL: https://duckduckgo.com

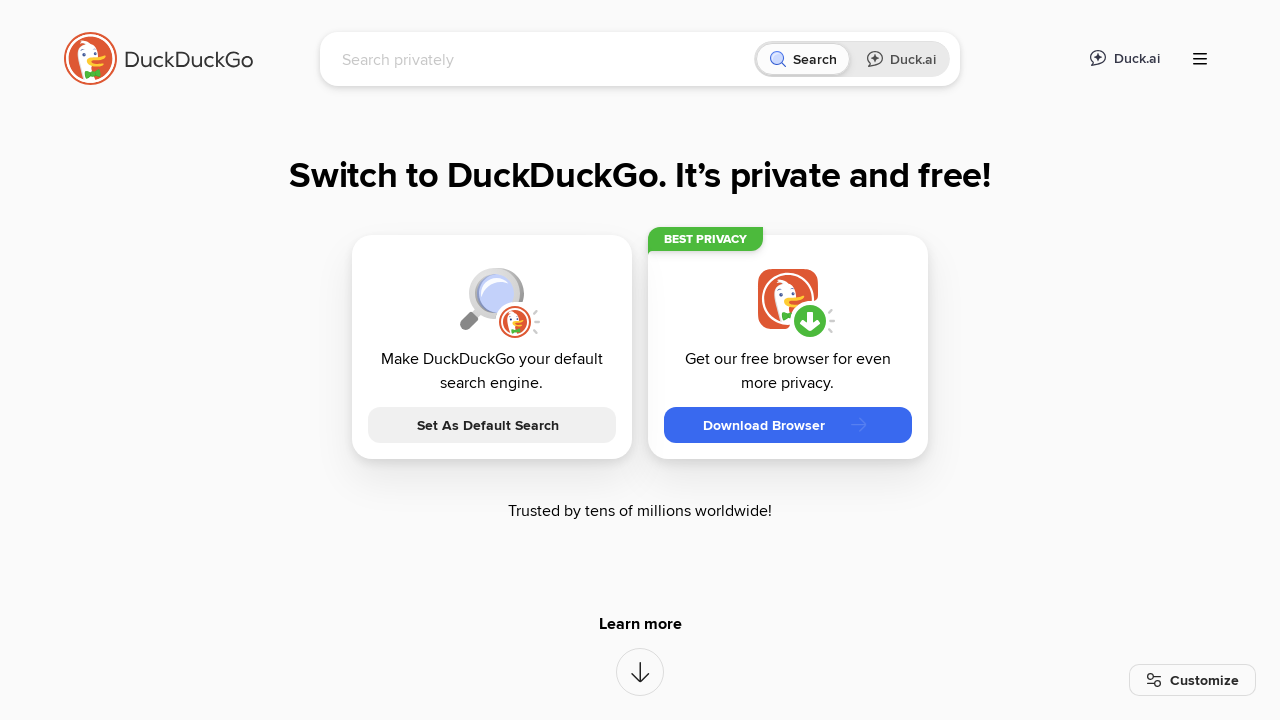

Verified search input box exists on DuckDuckGo main page
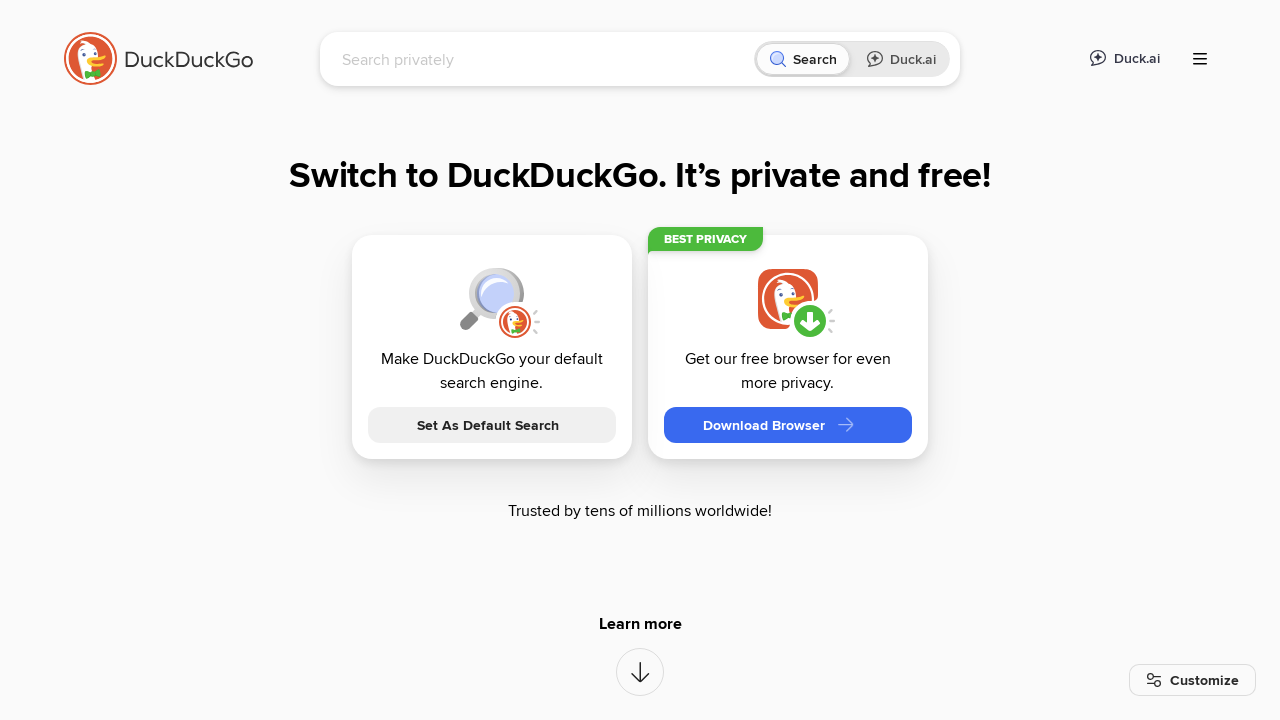

Verified search button exists on DuckDuckGo main page
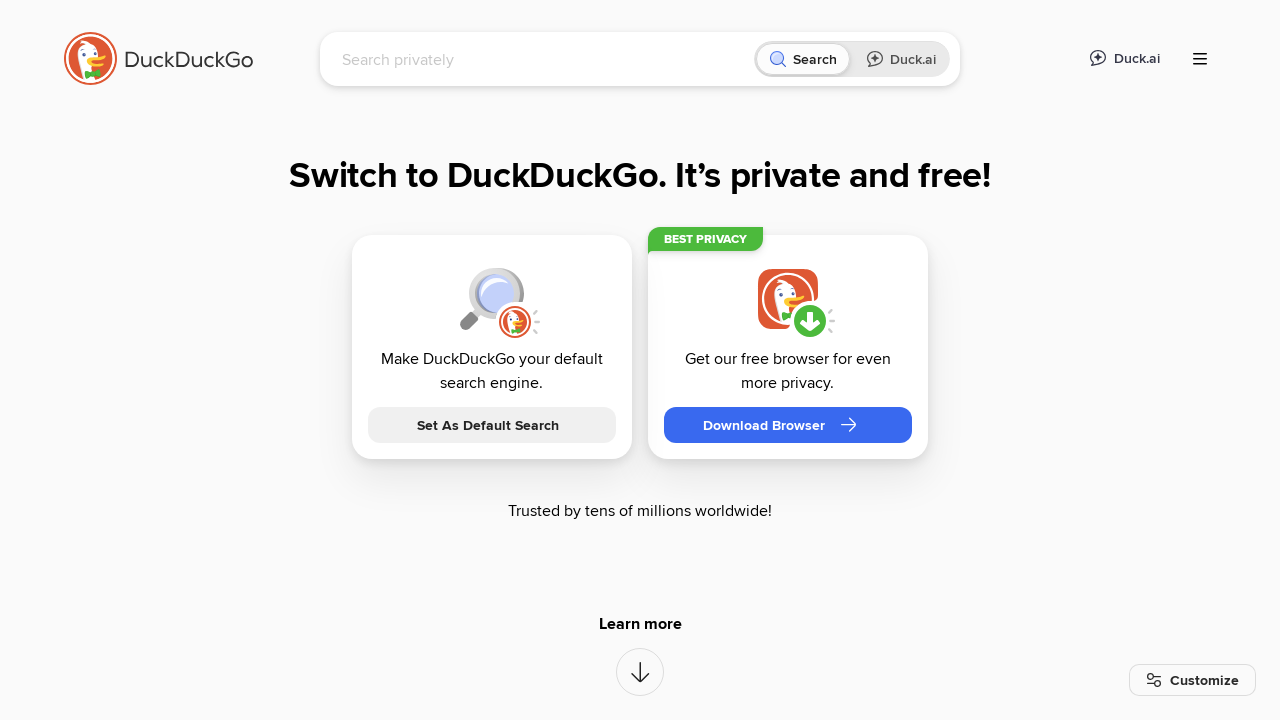

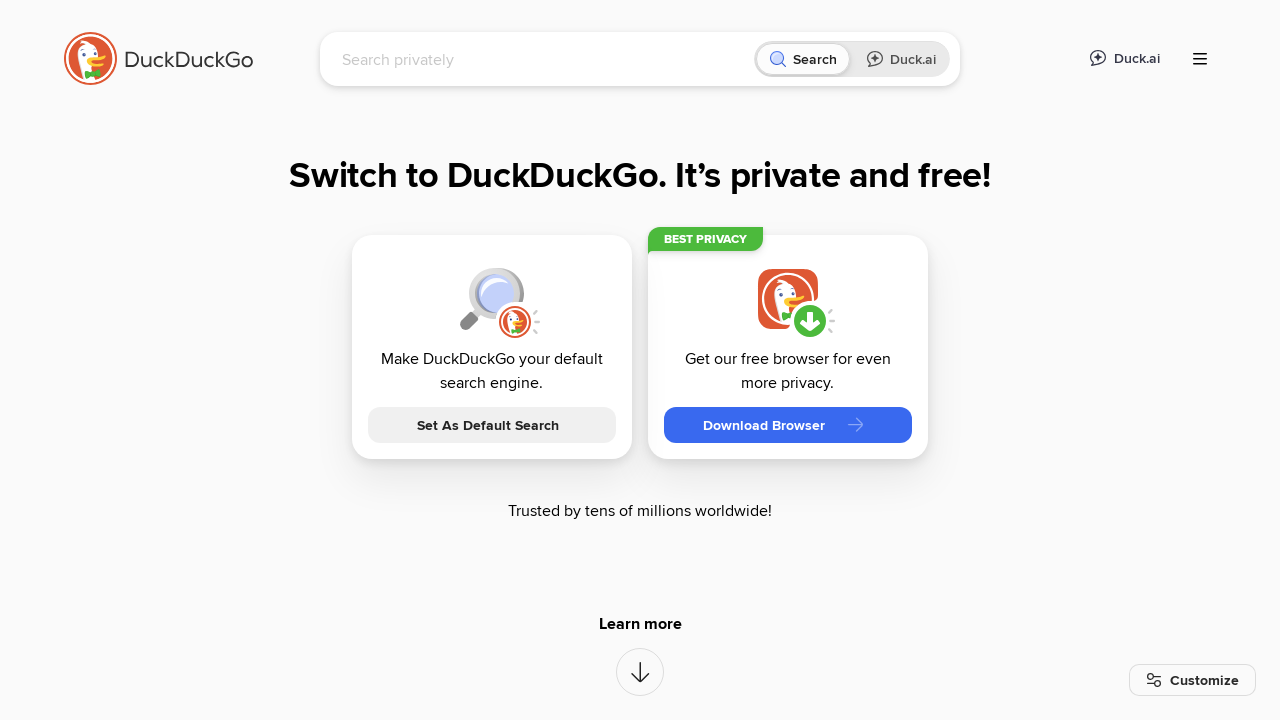